Tests mouse input events on a training page by performing left click, double click, and right click (context click) actions to verify the page responds to different mouse events

Starting URL: https://v1.training-support.net/selenium/input-events

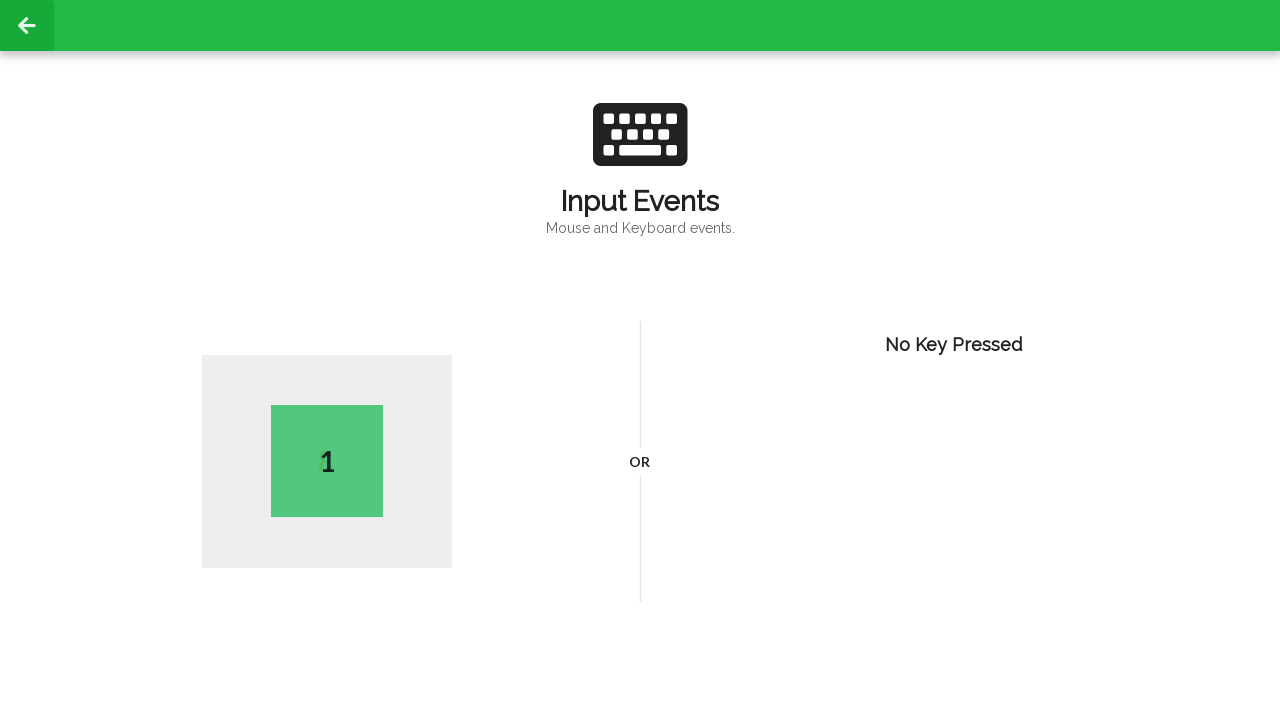

Performed left click on the page at (640, 360) on body
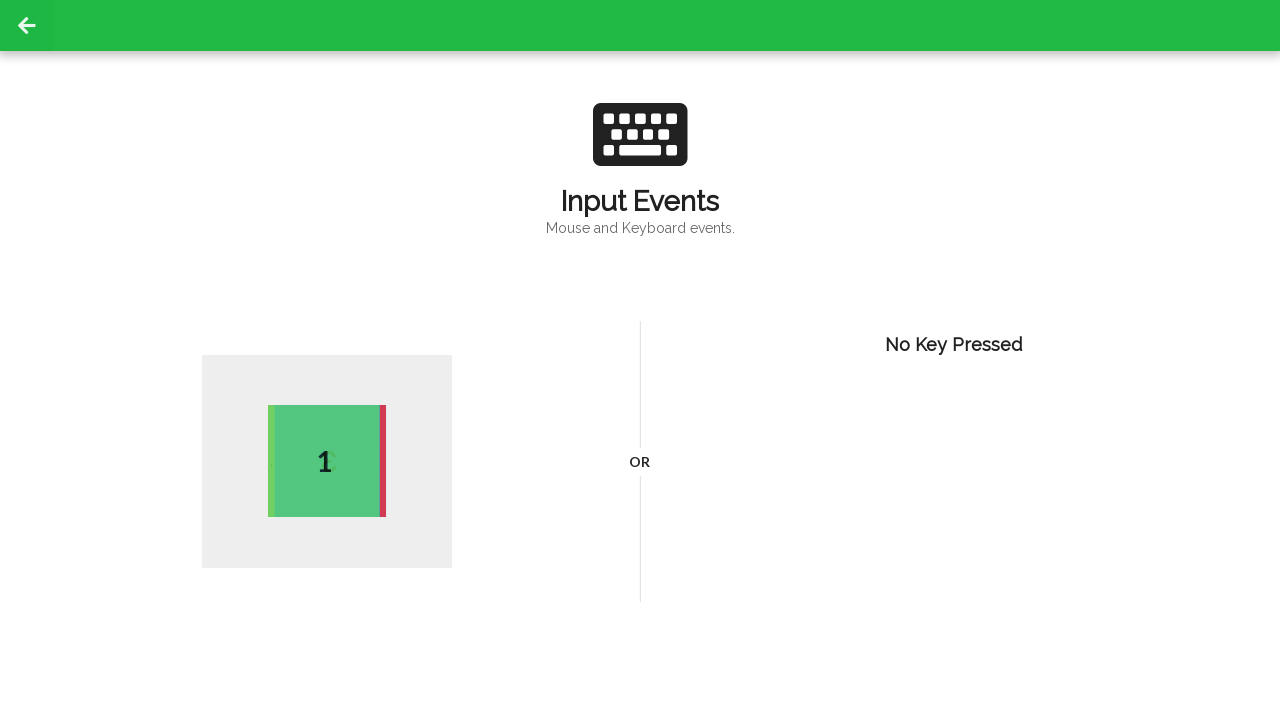

Active element appeared after left click
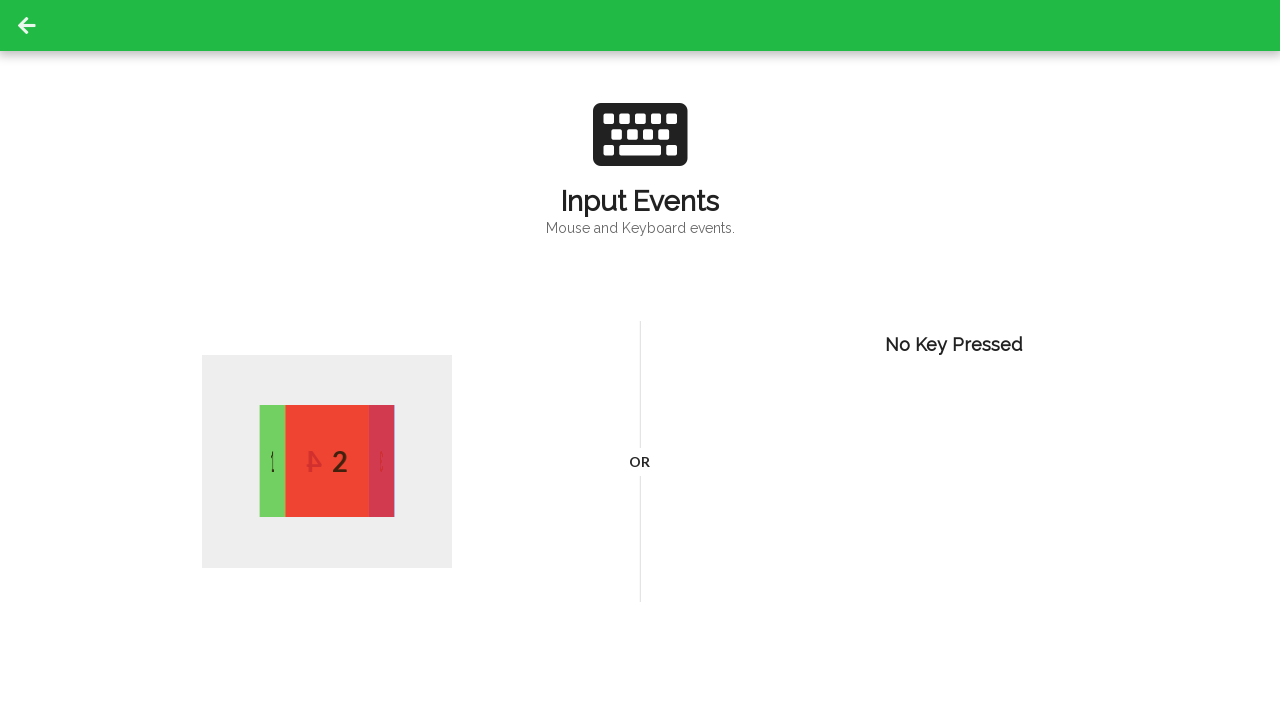

Performed double click on the page at (640, 360) on body
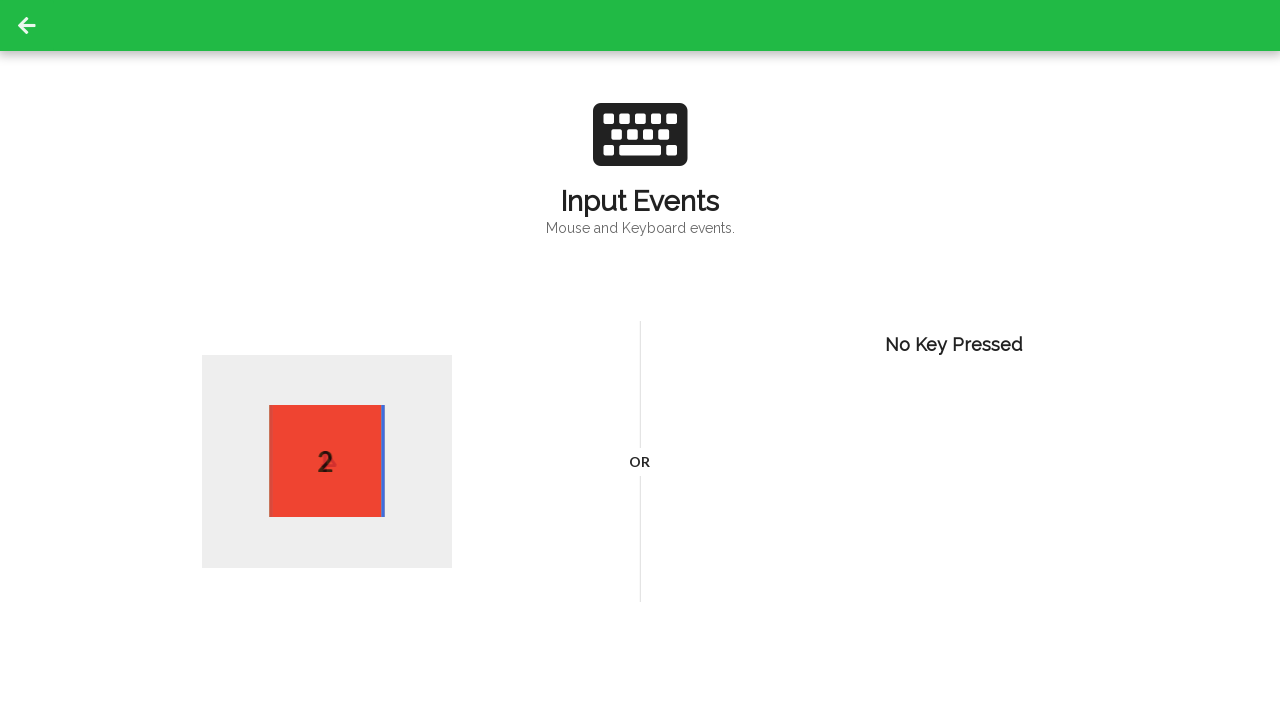

Page updated and active element confirmed after double click
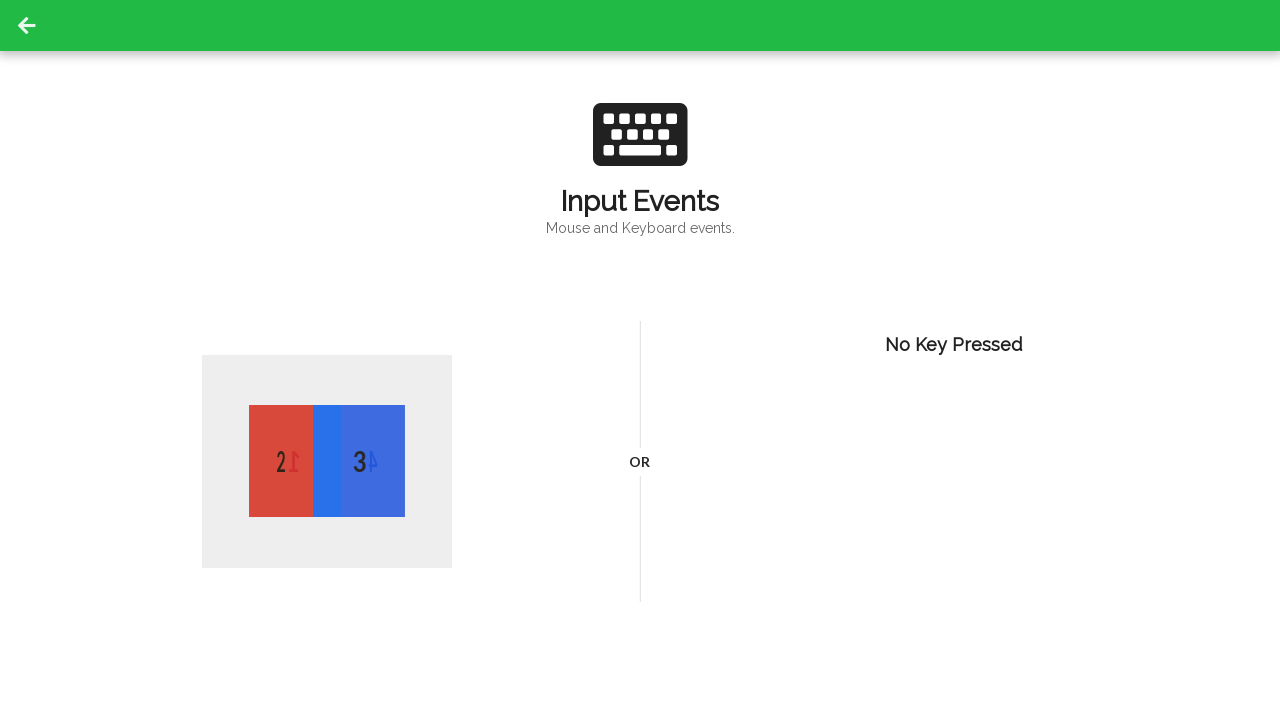

Performed right click (context click) on the page at (640, 360) on body
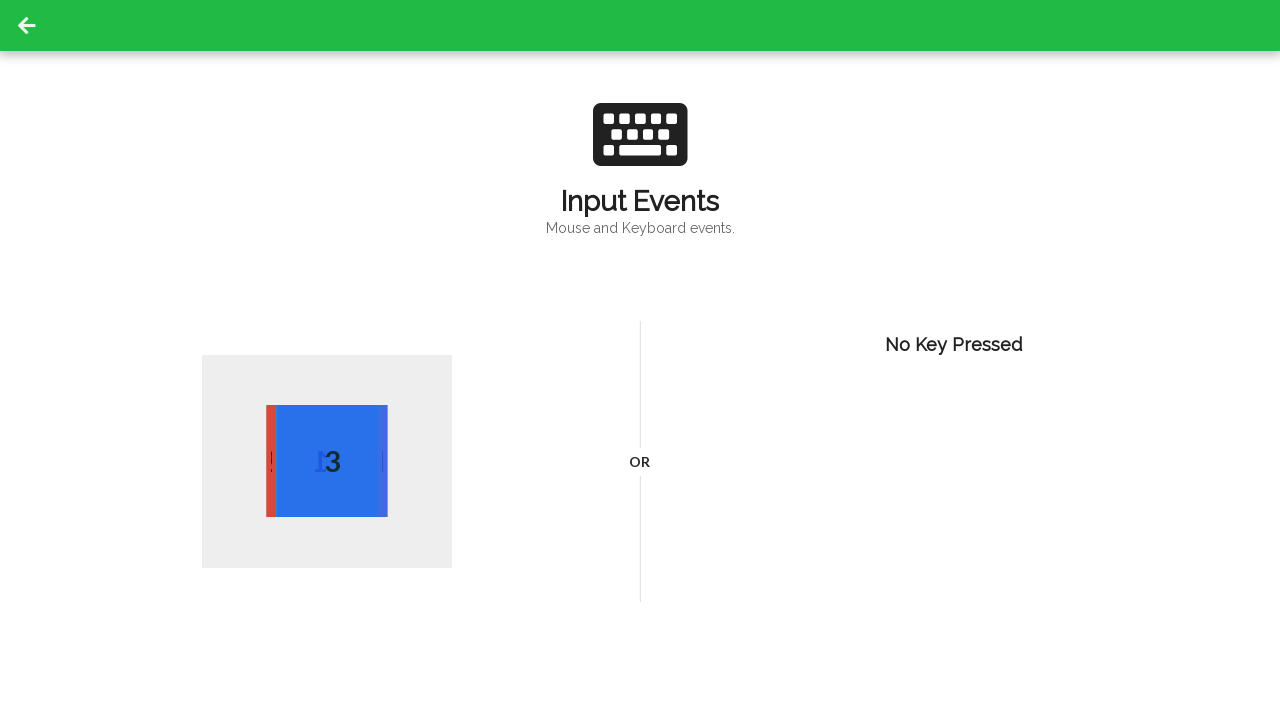

Active element updated after right click
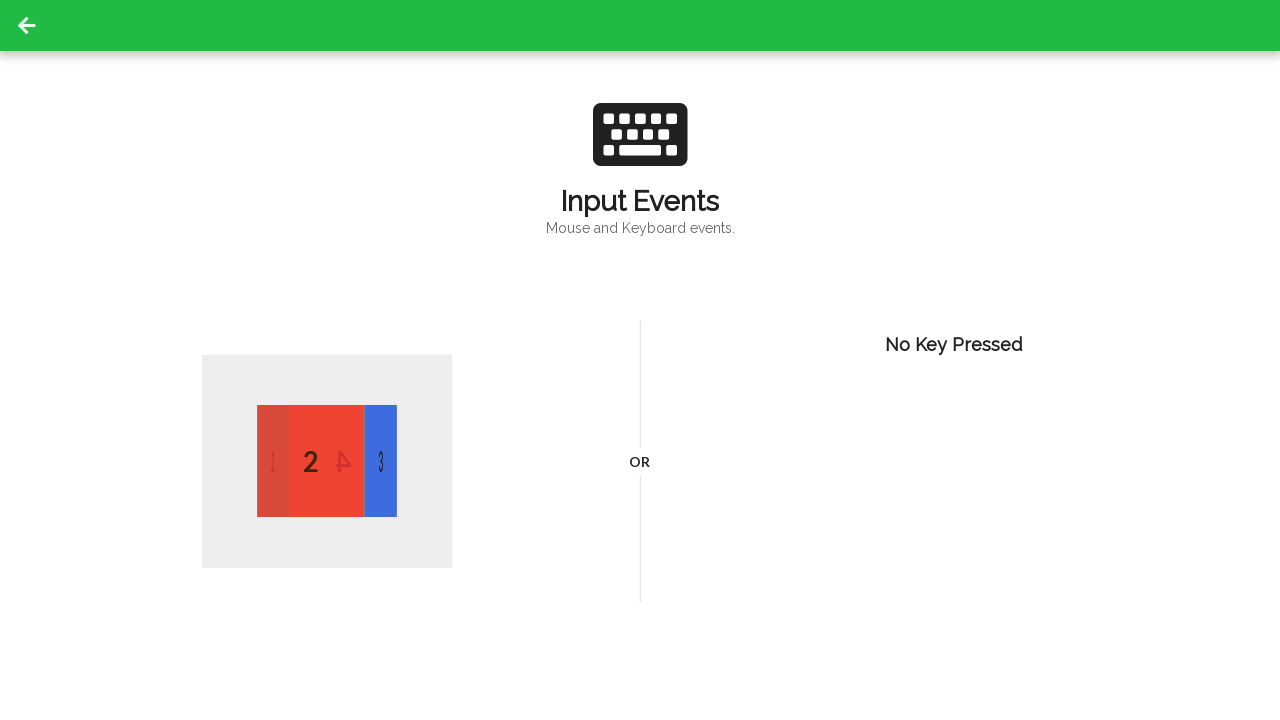

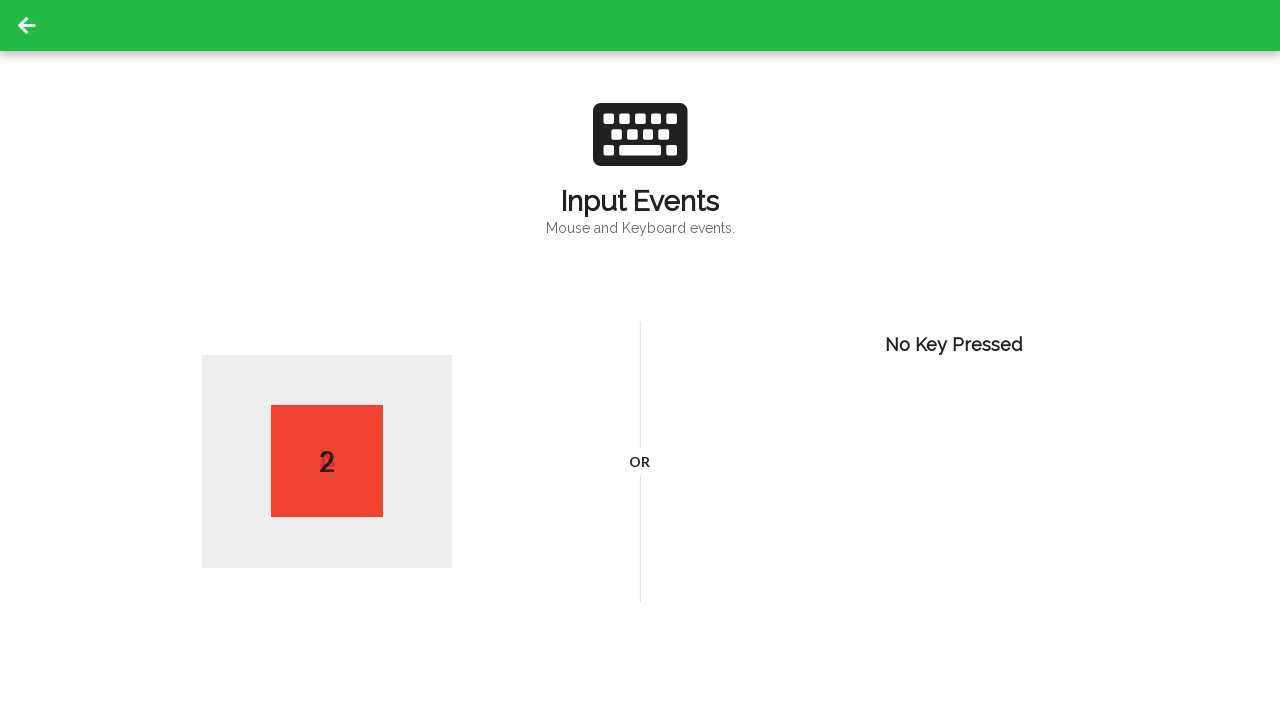